Tests web table navigation by iterating through table rows and identifying courses by price

Starting URL: https://rahulshettyacademy.com/AutomationPractice/

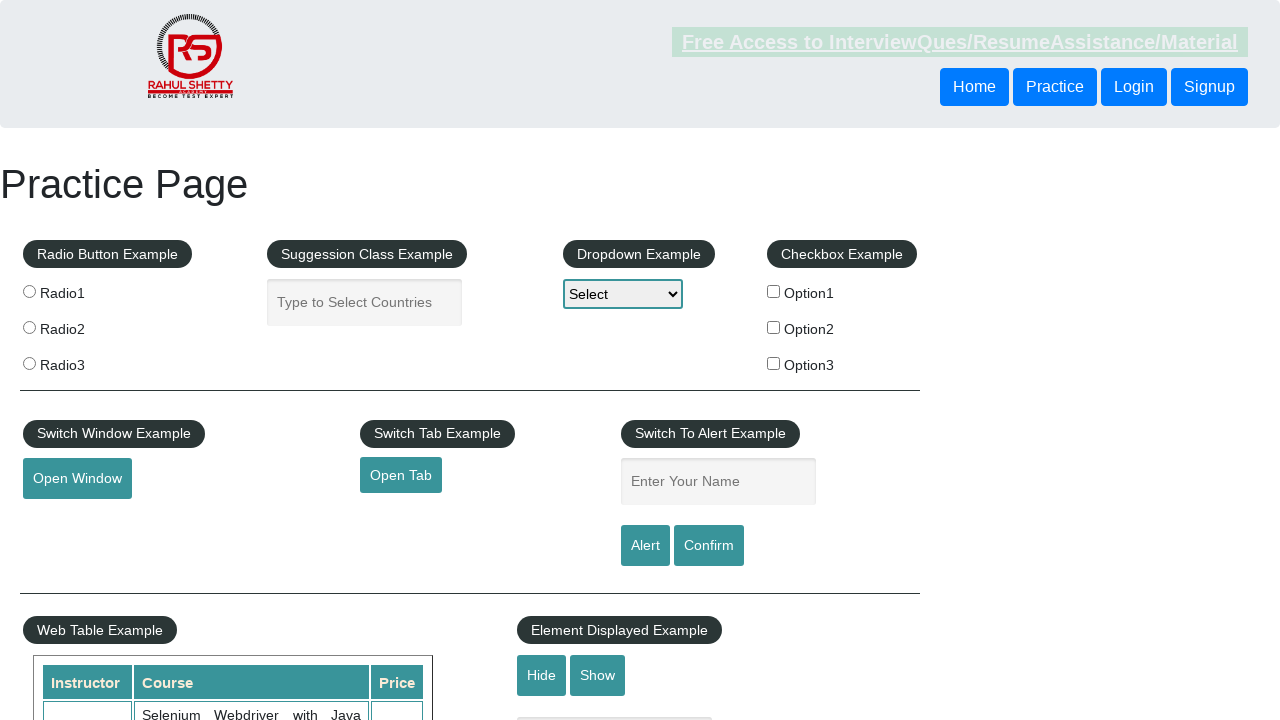

Navigated to AutomationPractice page
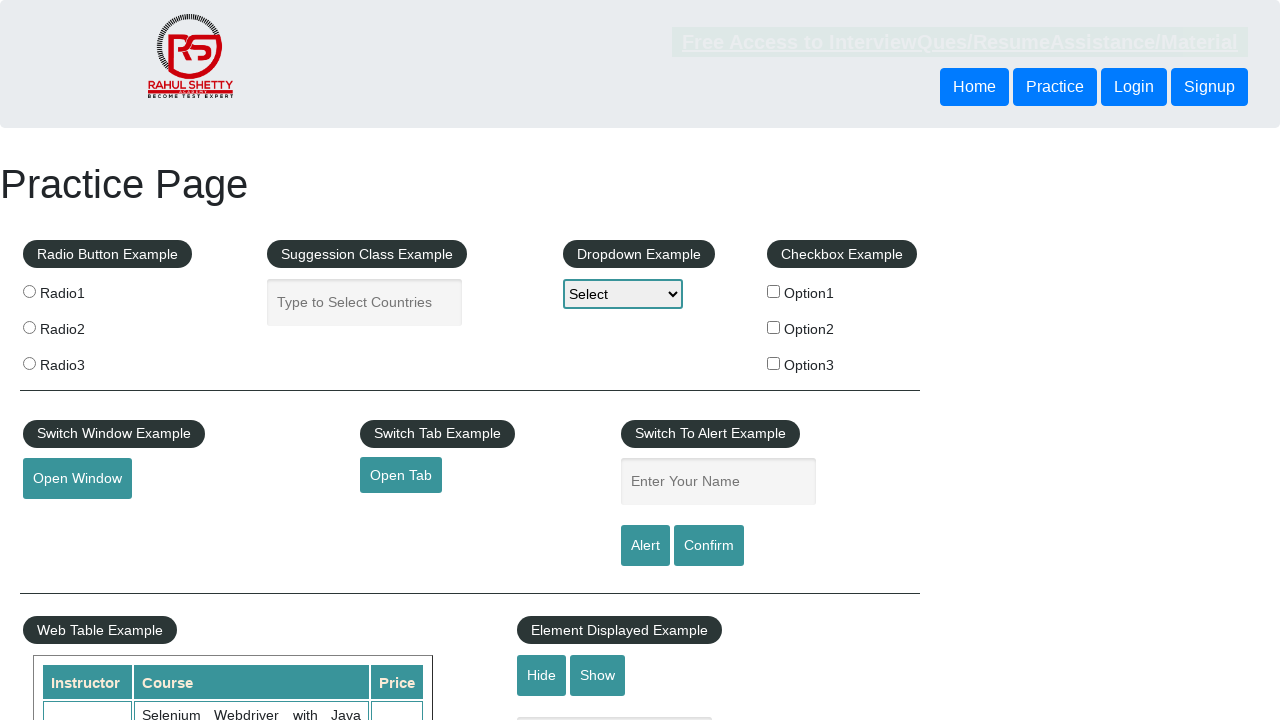

Located all table rows in courses table
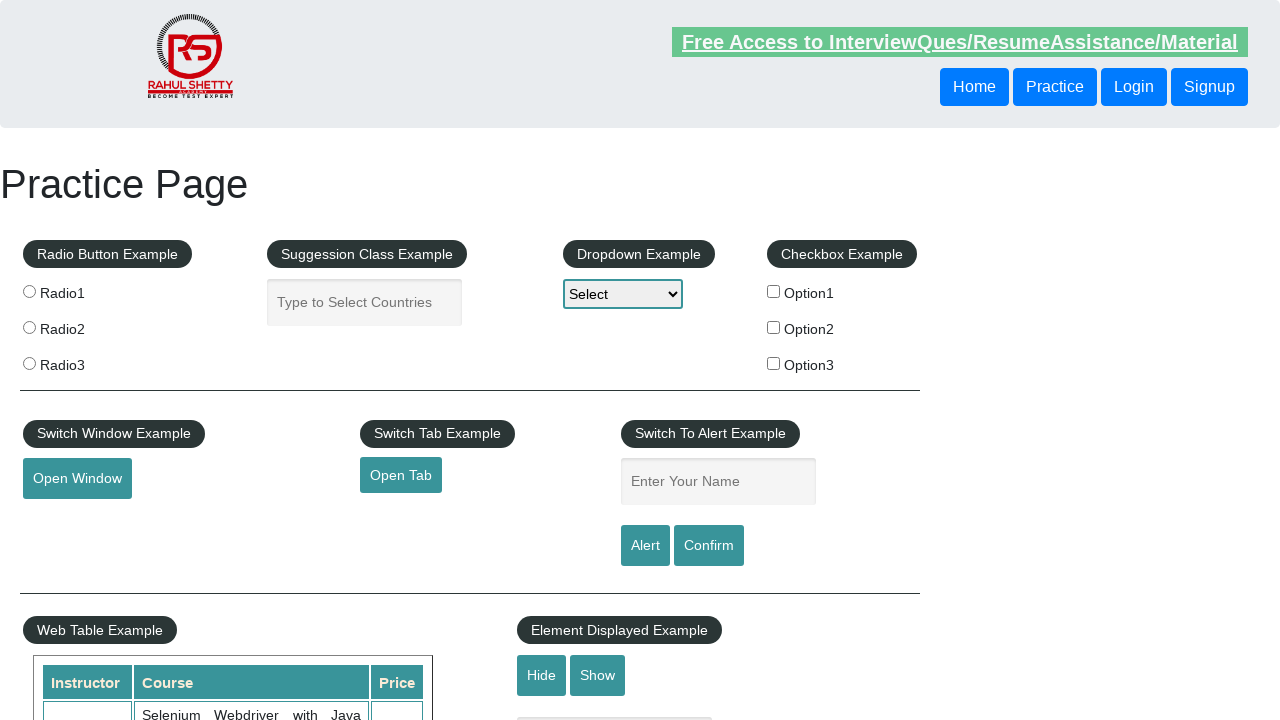

Retrieved columns from table row 1
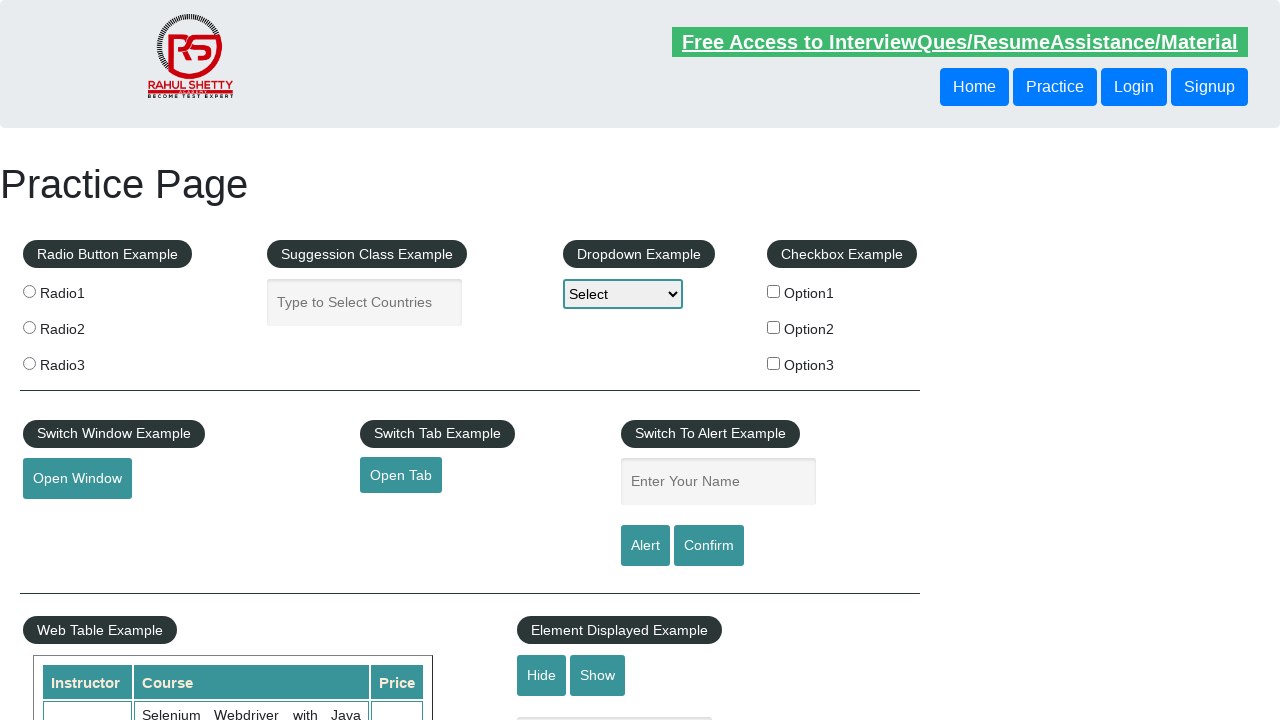

Extracted price from row 1: 30
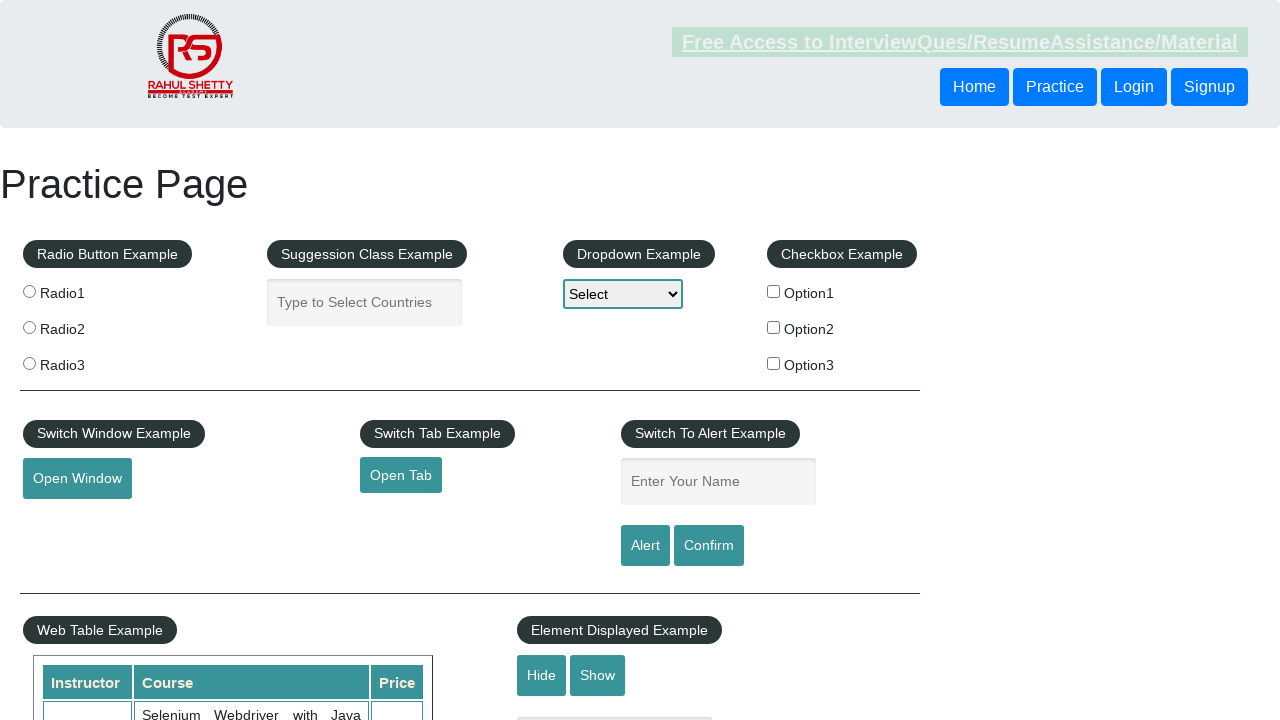

Extracted course name from row 1: Selenium Webdriver with Java Basics + Advanced + Interview Guide
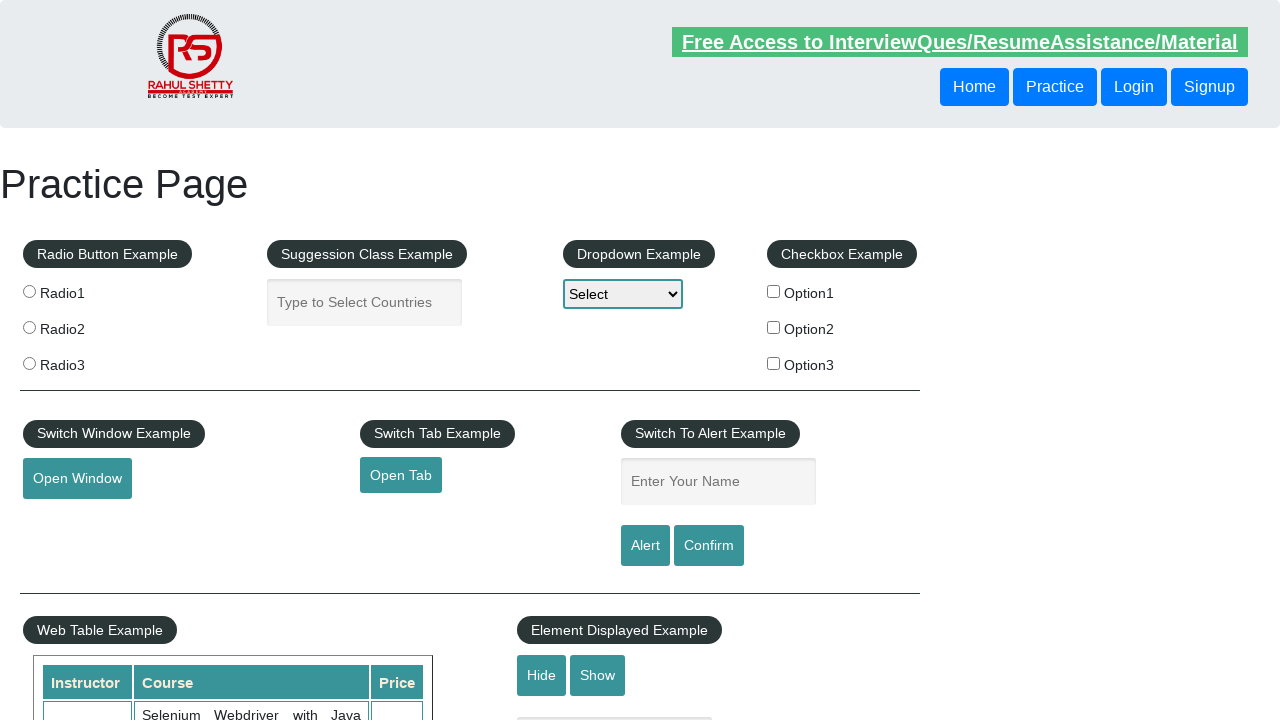

Retrieved columns from table row 2
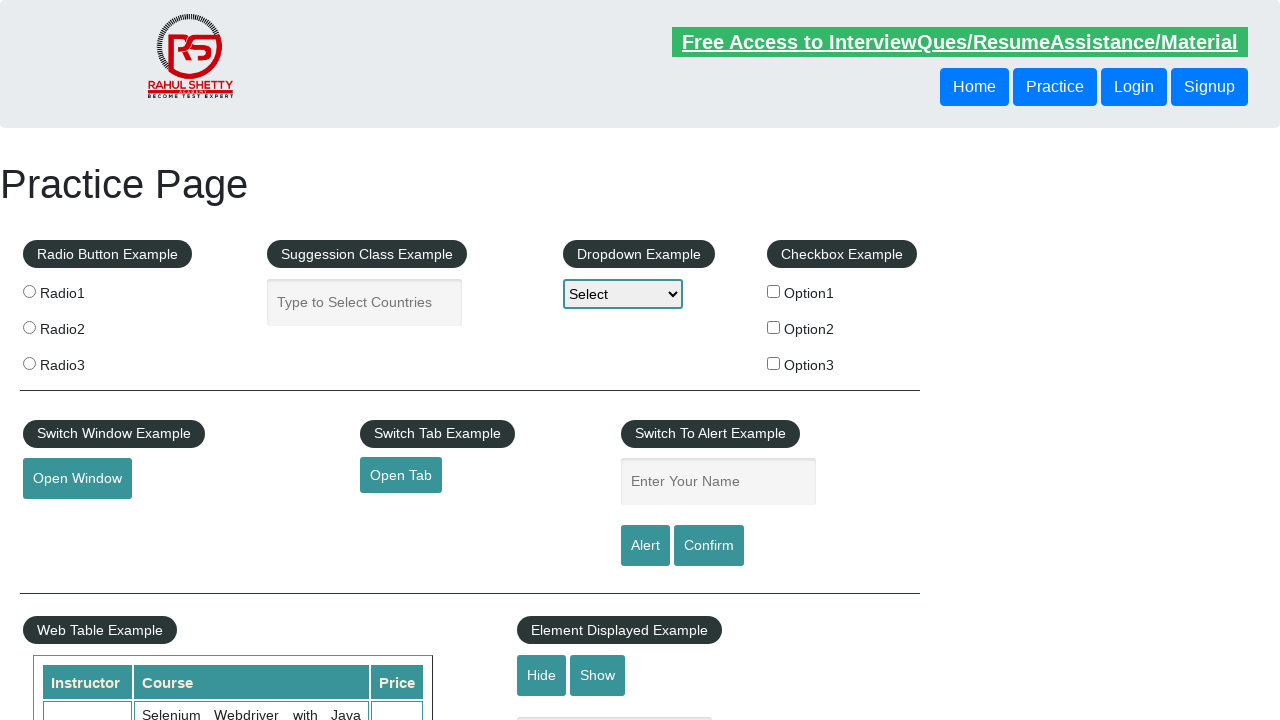

Extracted price from row 2: 25
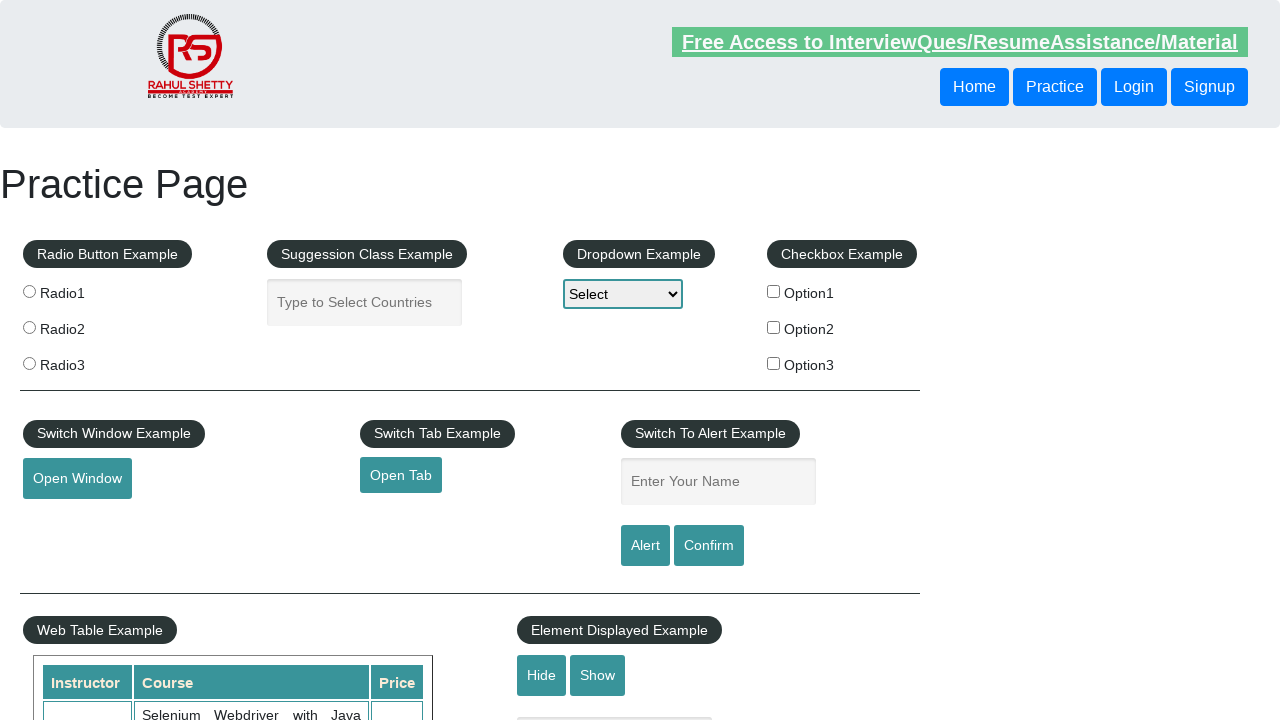

Extracted course name from row 2: Learn SQL in Practical + Database Testing from Scratch
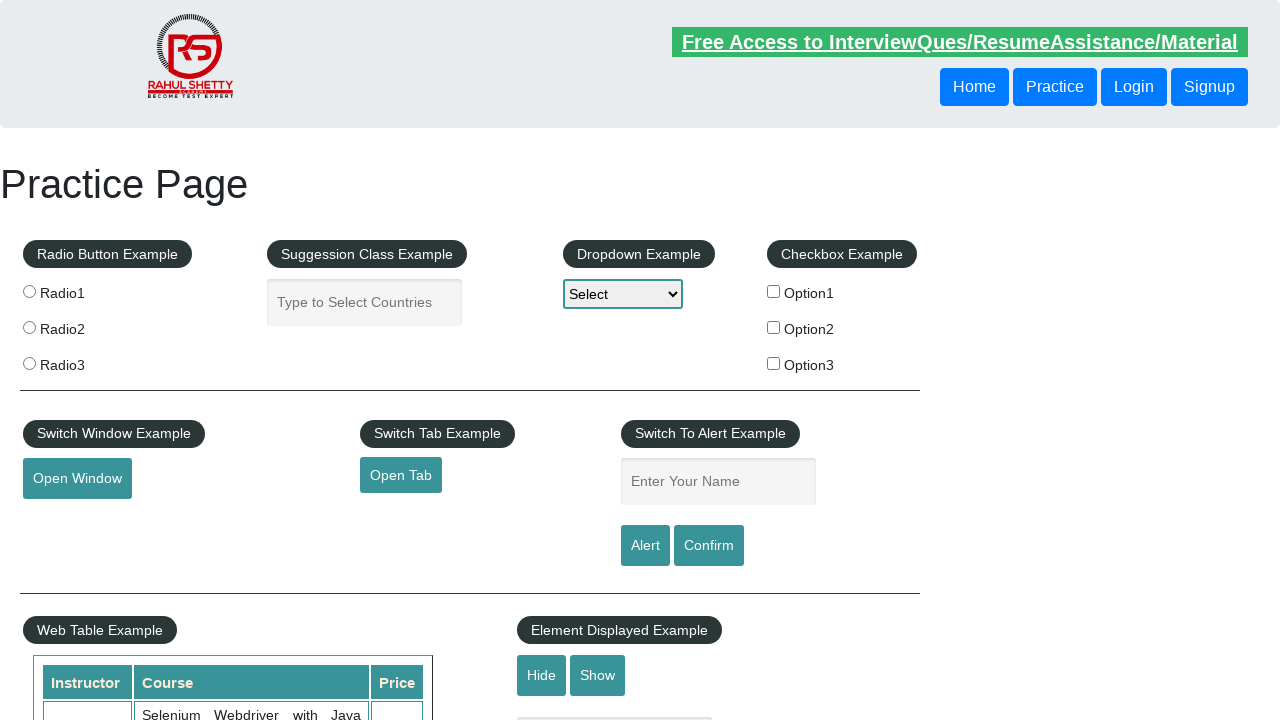

Found course priced at $25: Learn SQL in Practical + Database Testing from Scratch
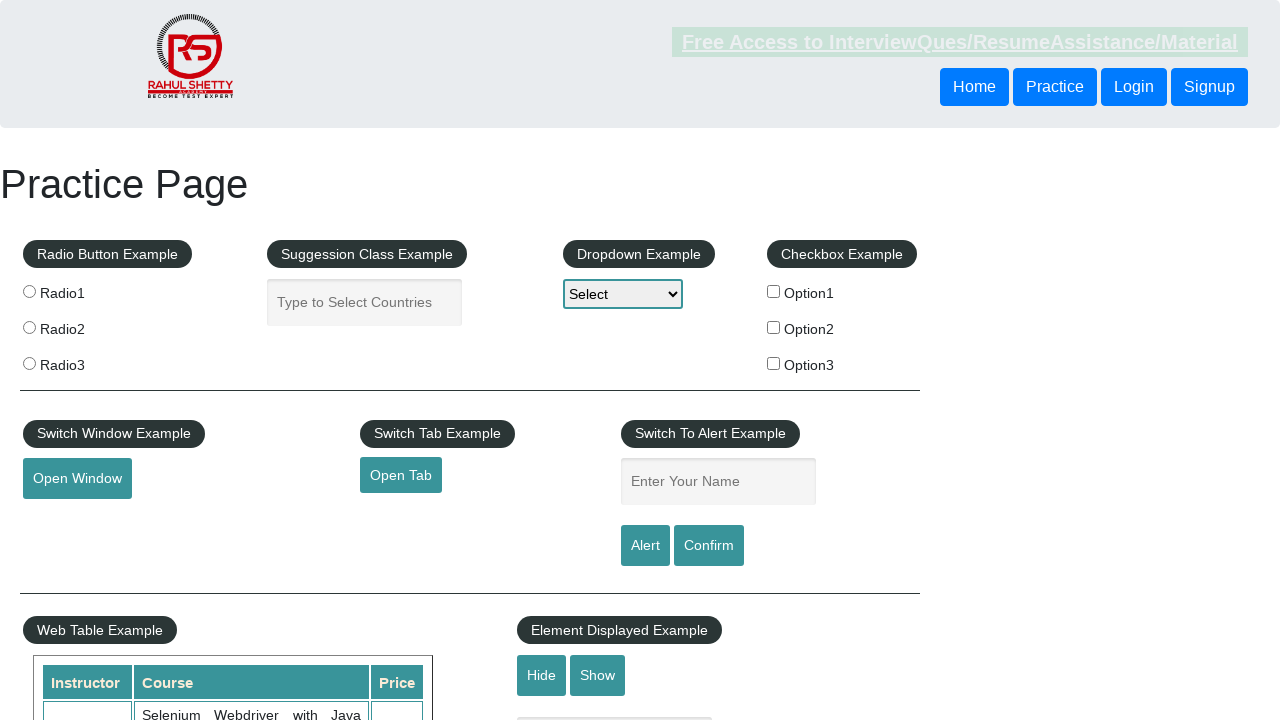

Retrieved columns from table row 3
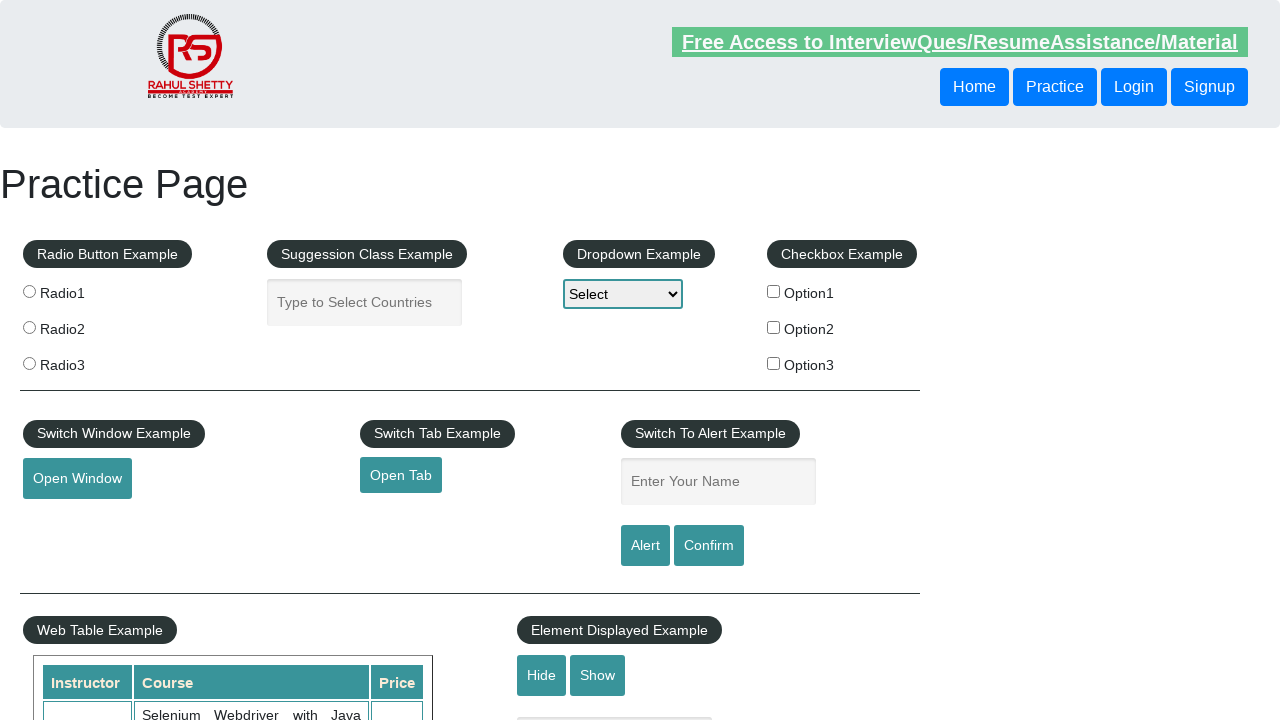

Extracted price from row 3: 30
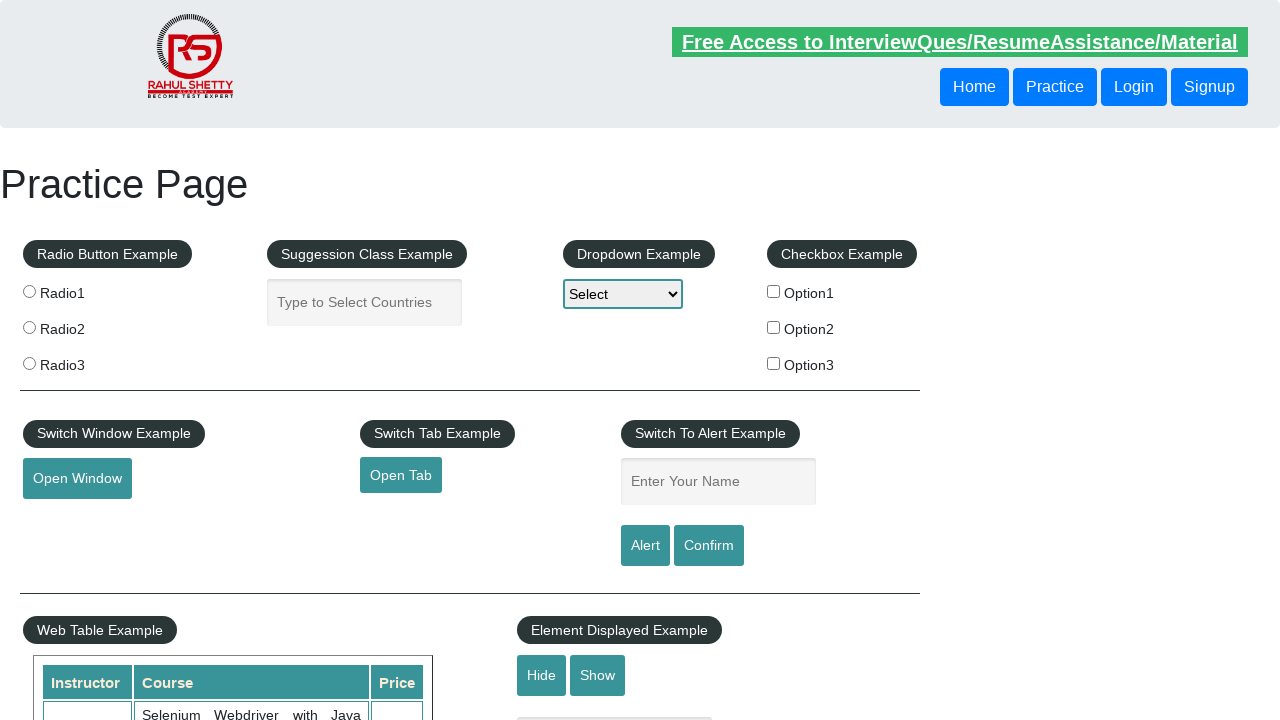

Extracted course name from row 3: Appium (Selenium) - Mobile Automation Testing from Scratch
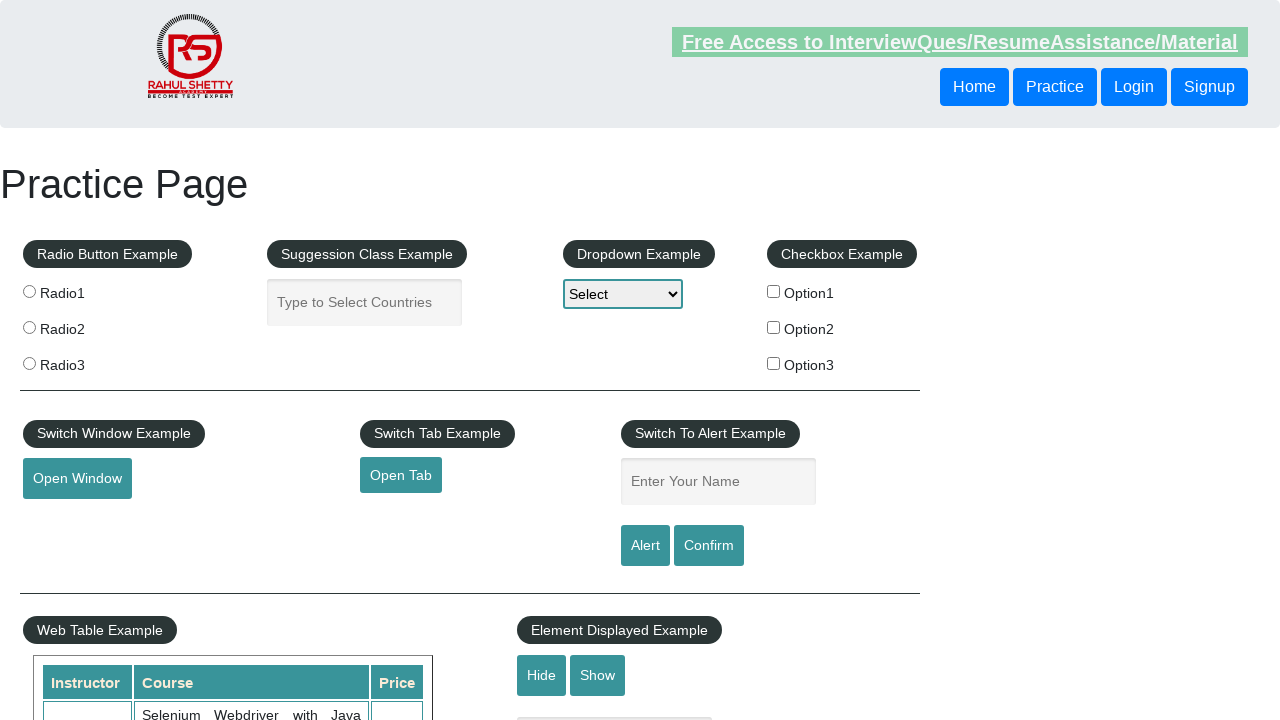

Retrieved columns from table row 4
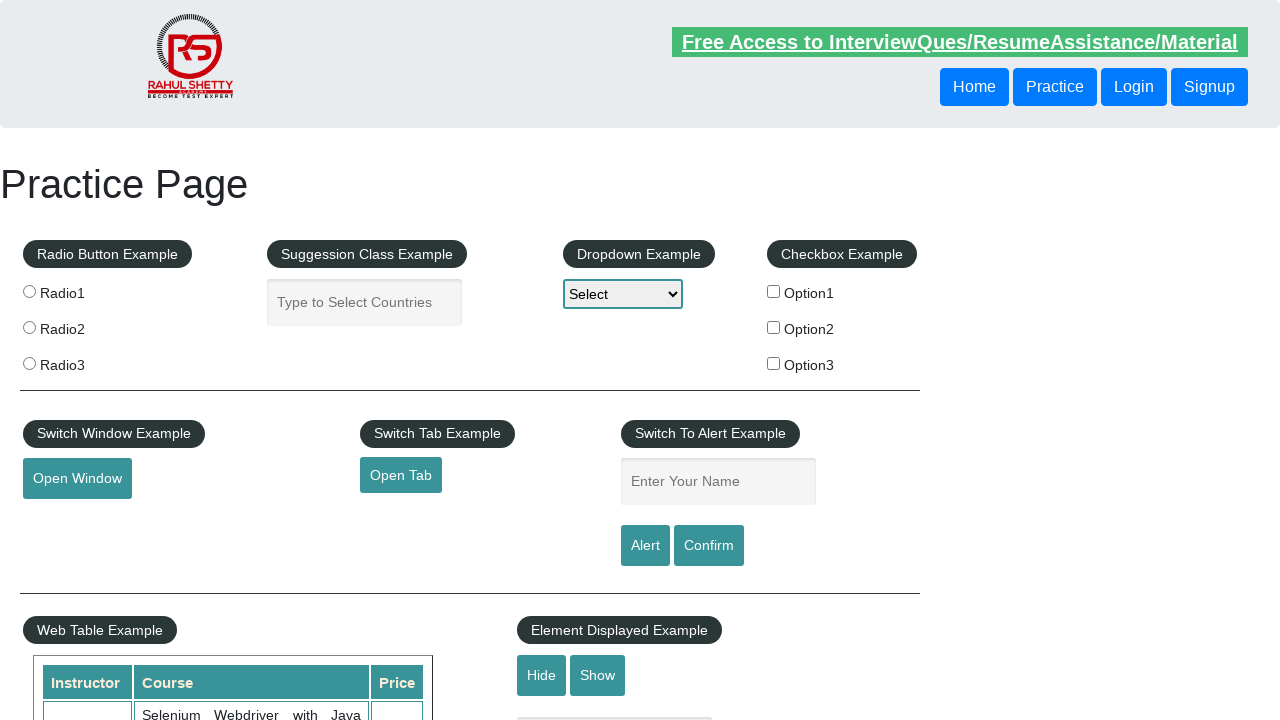

Extracted price from row 4: 20
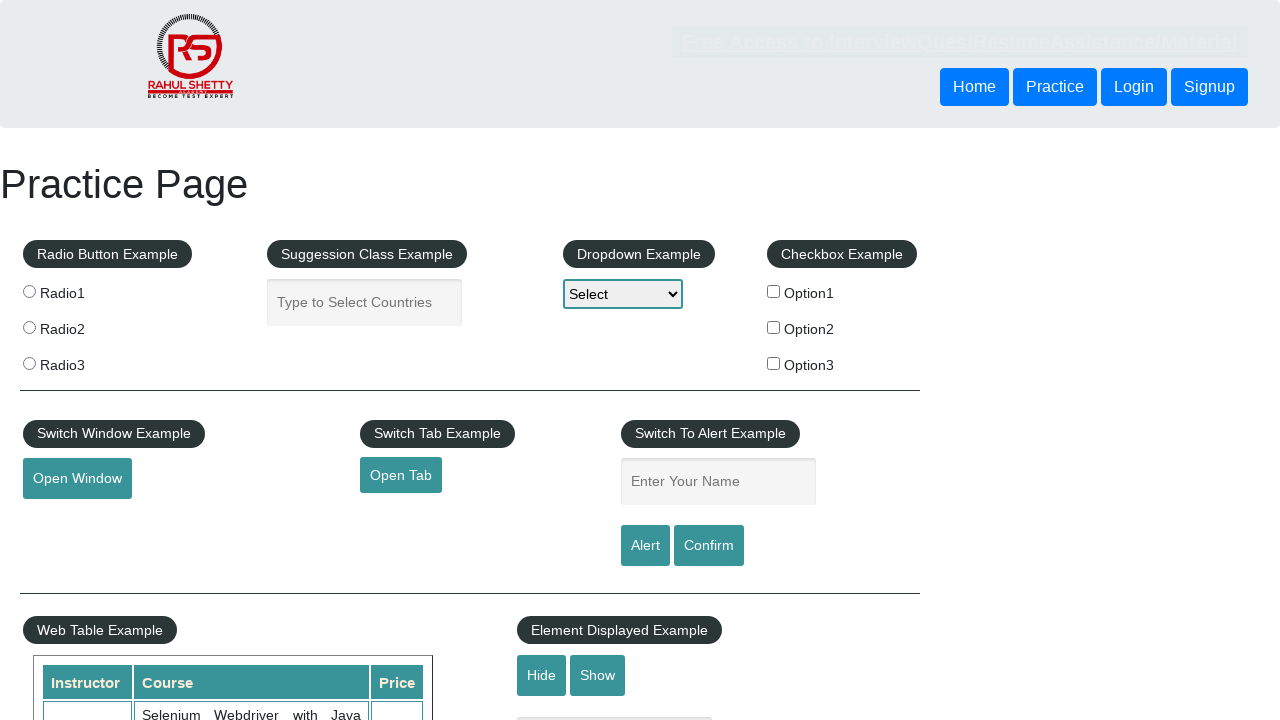

Extracted course name from row 4: WebSecurity Testing for Beginners-QA knowledge to next level
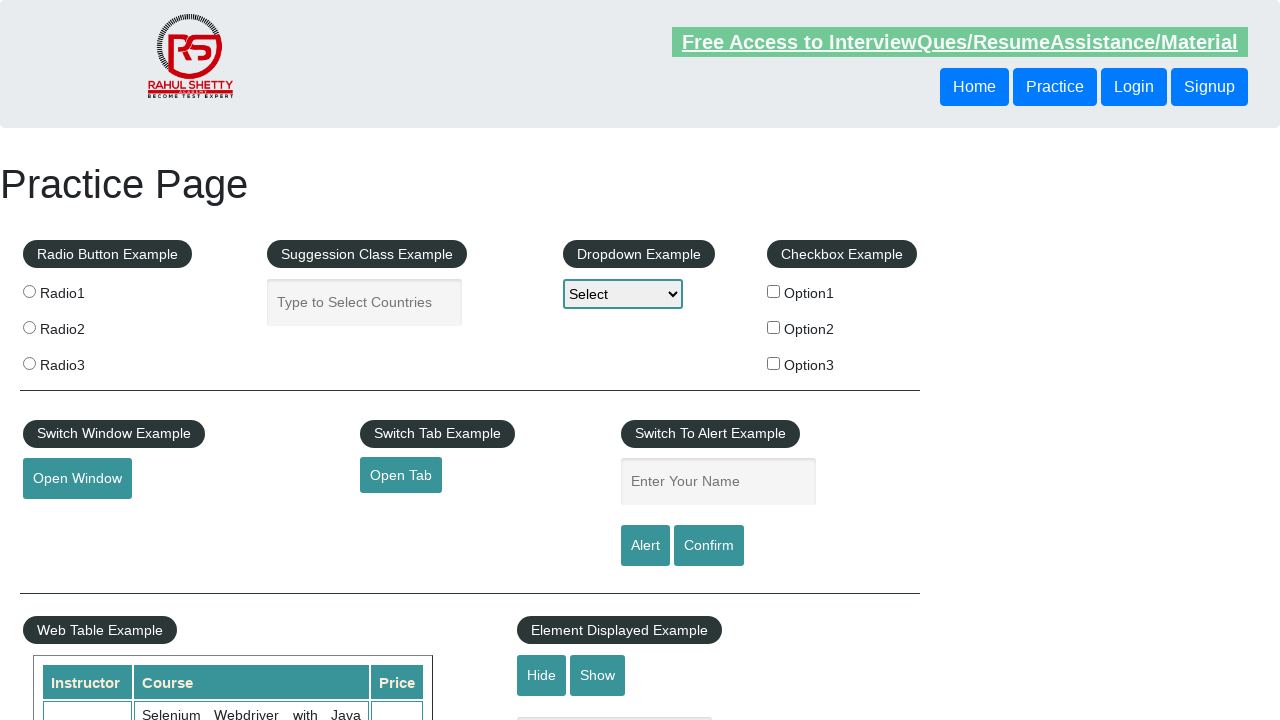

Retrieved columns from table row 5
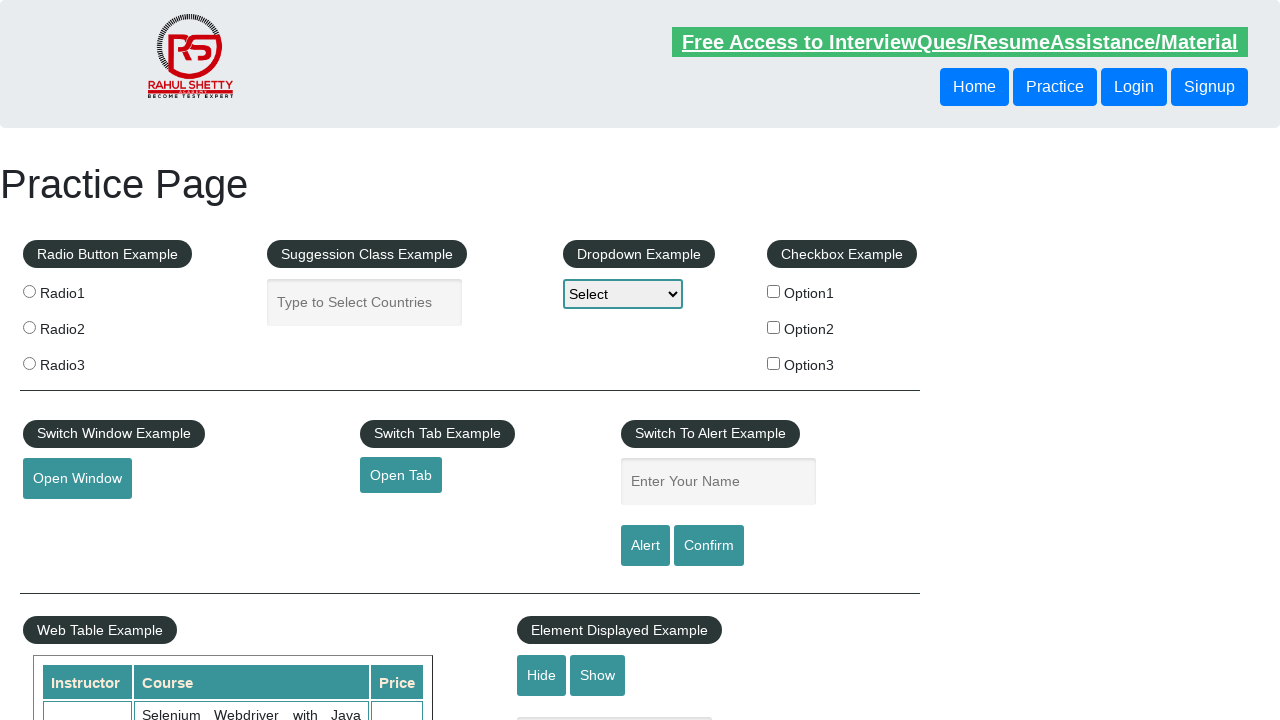

Extracted price from row 5: 25
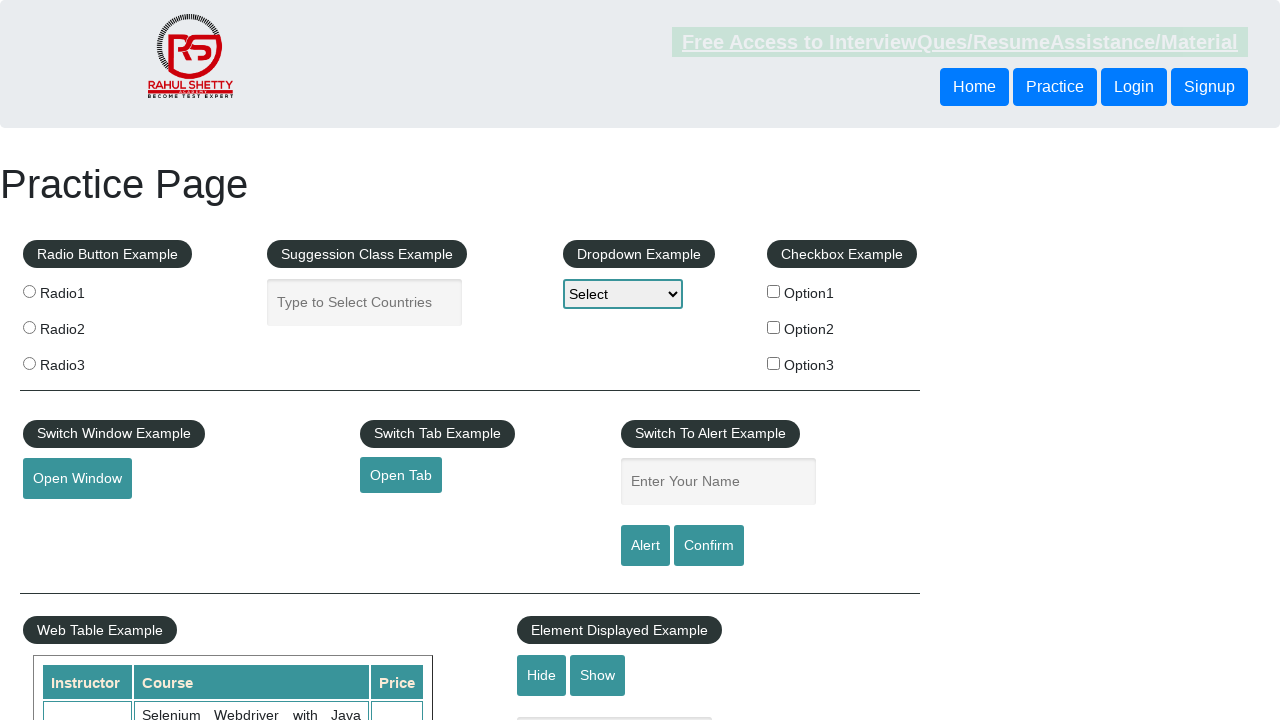

Extracted course name from row 5: Learn JMETER from Scratch - (Performance + Load) Testing Tool
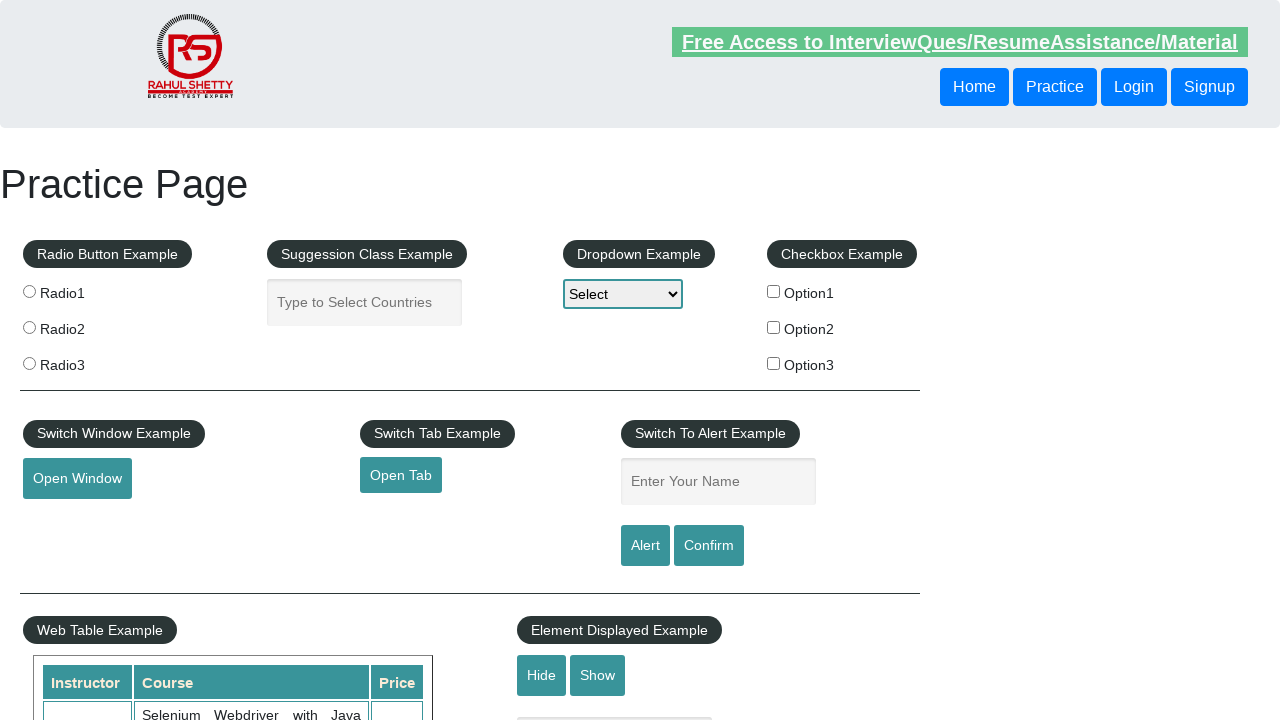

Found course priced at $25: Learn JMETER from Scratch - (Performance + Load) Testing Tool
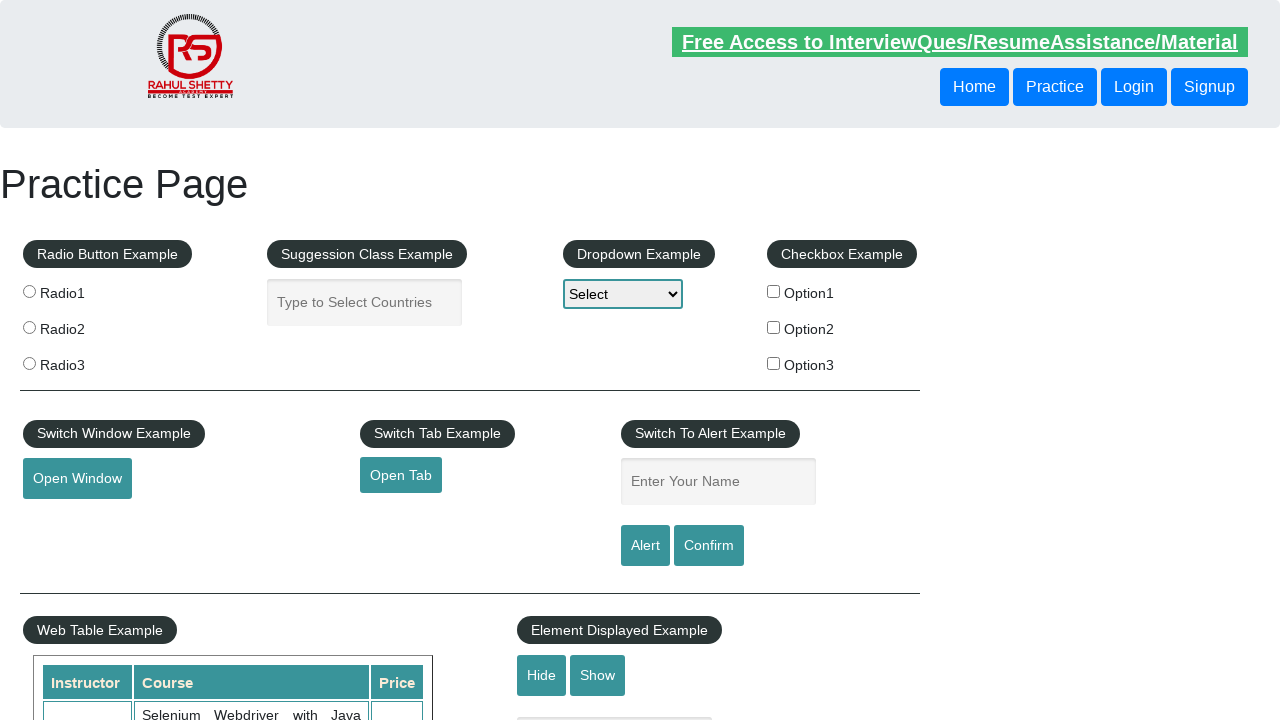

Retrieved columns from table row 6
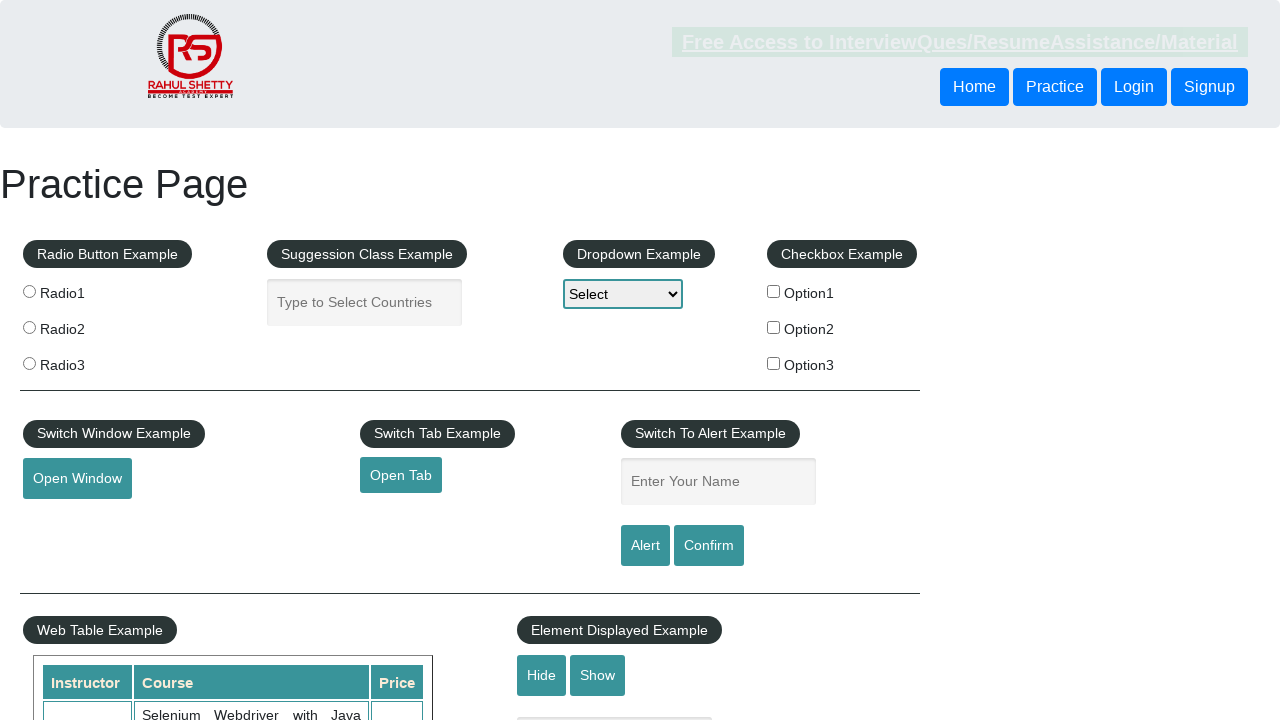

Extracted price from row 6: 35
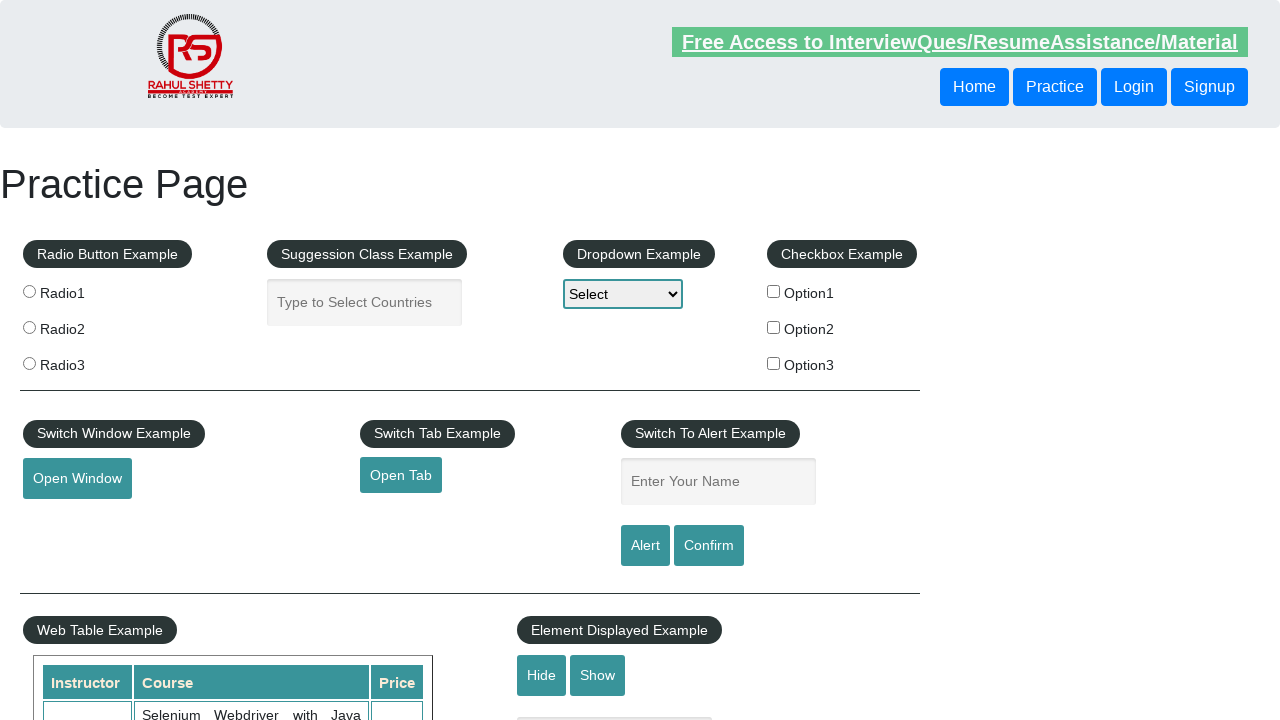

Extracted course name from row 6: WebServices / REST API Testing with SoapUI
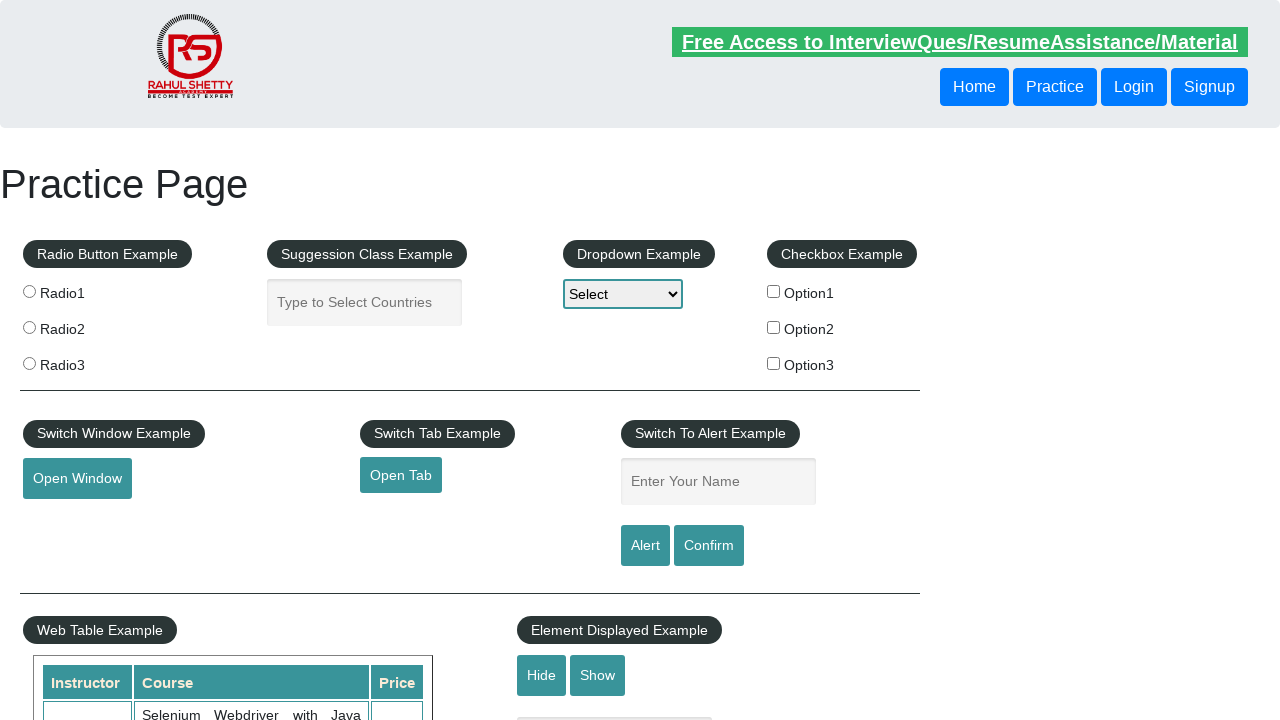

Retrieved columns from table row 7
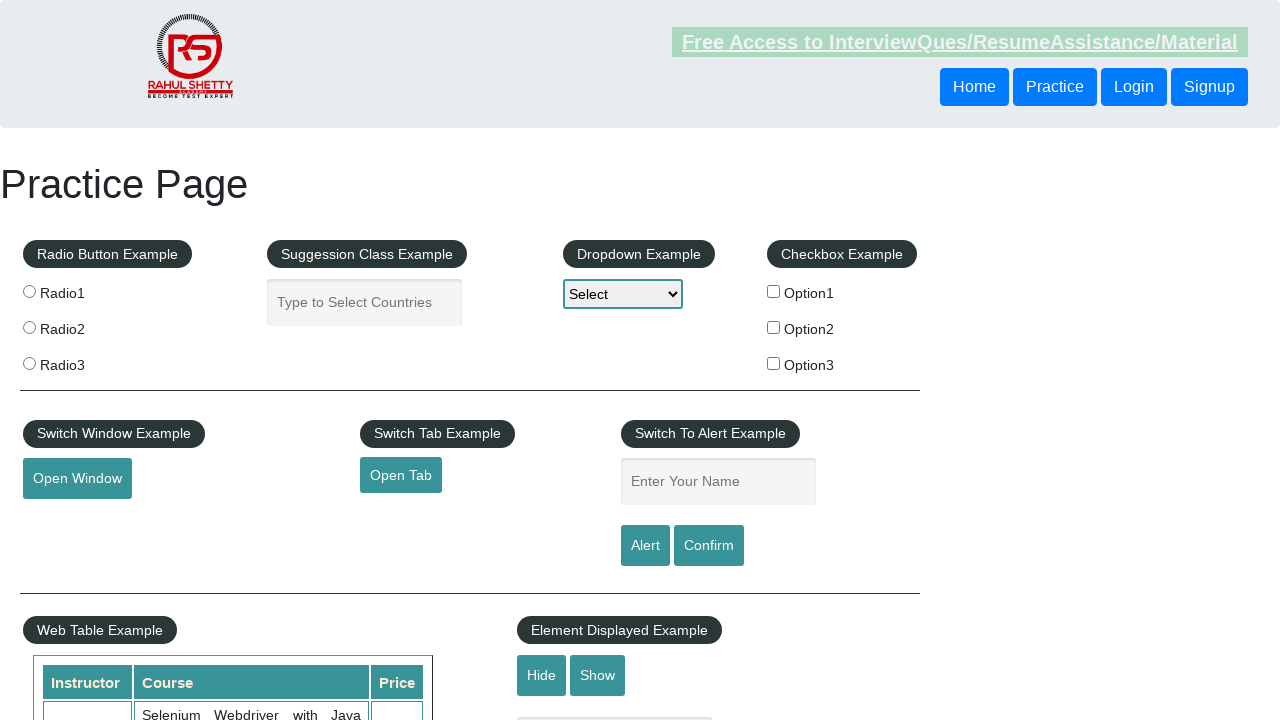

Extracted price from row 7: 25
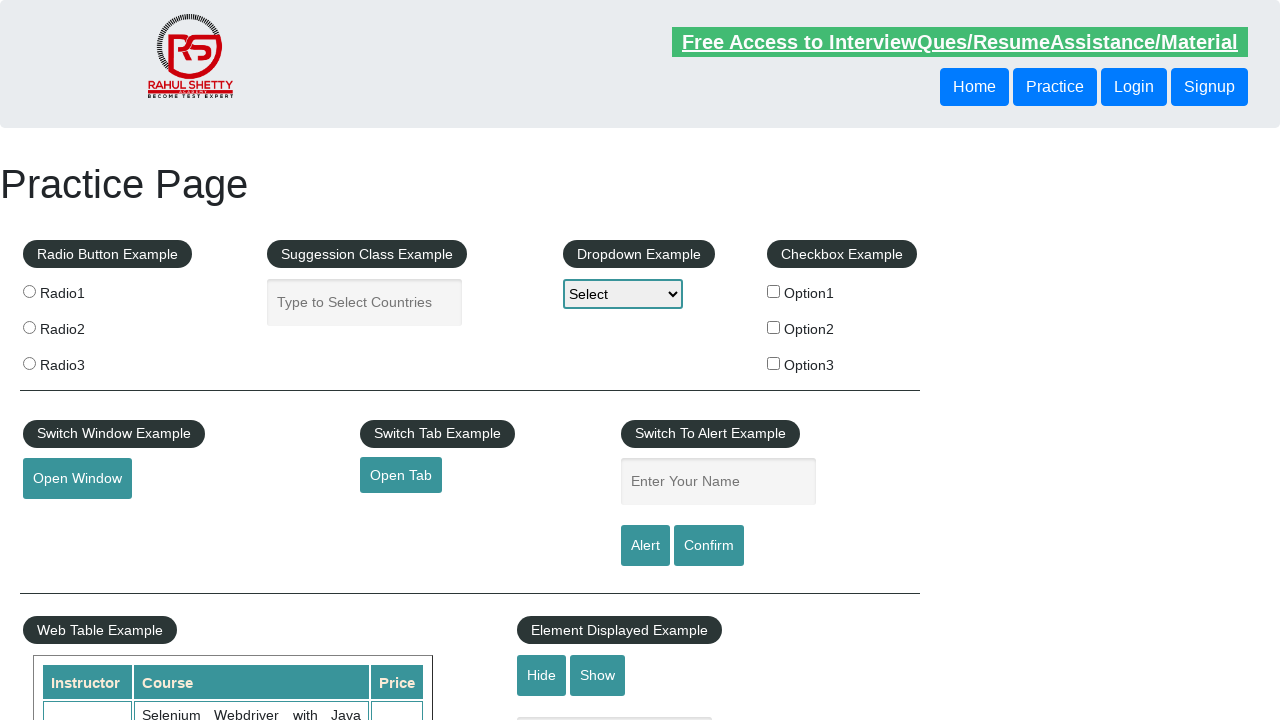

Extracted course name from row 7: QA Expert Course :Software Testing + Bugzilla + SQL + Agile
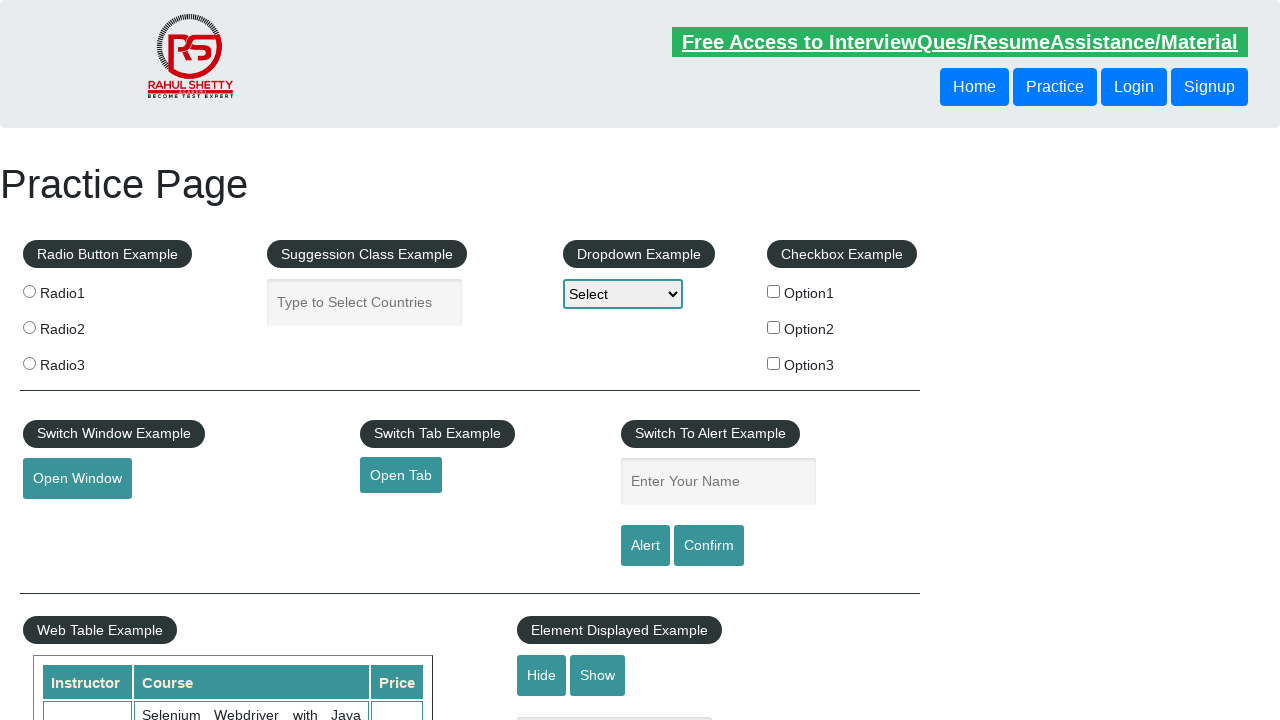

Found course priced at $25: QA Expert Course :Software Testing + Bugzilla + SQL + Agile
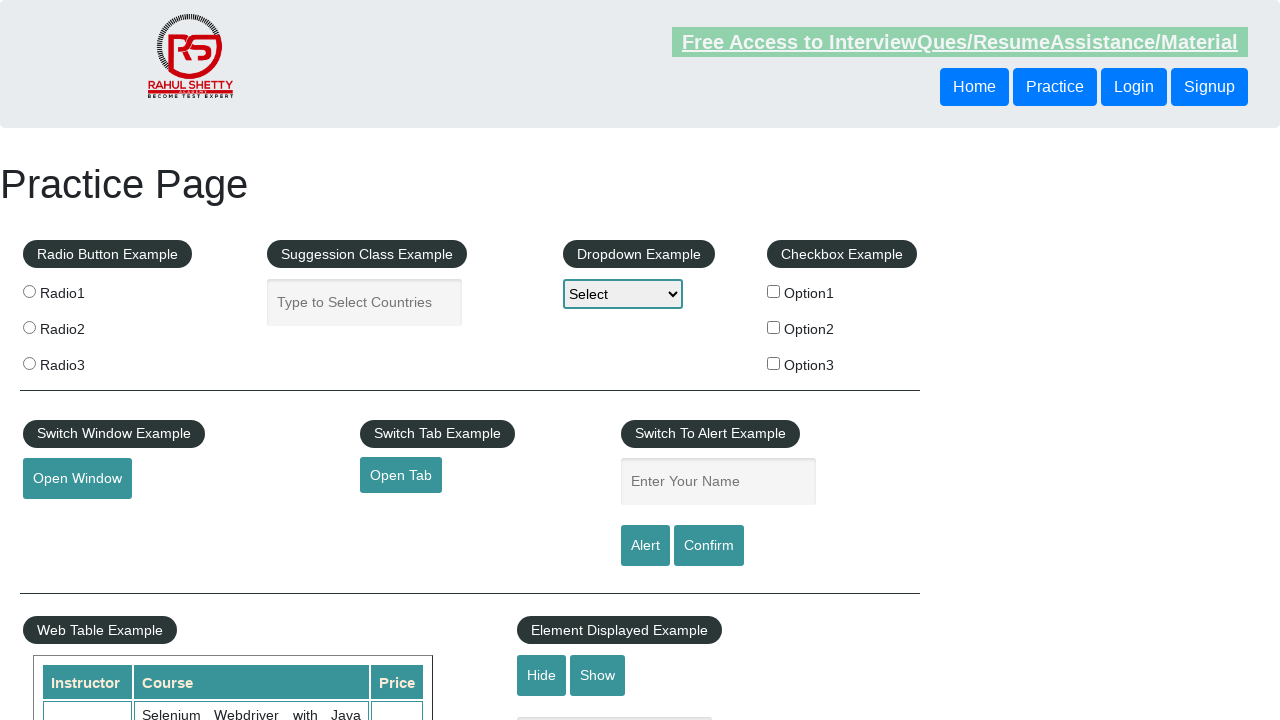

Retrieved columns from table row 8
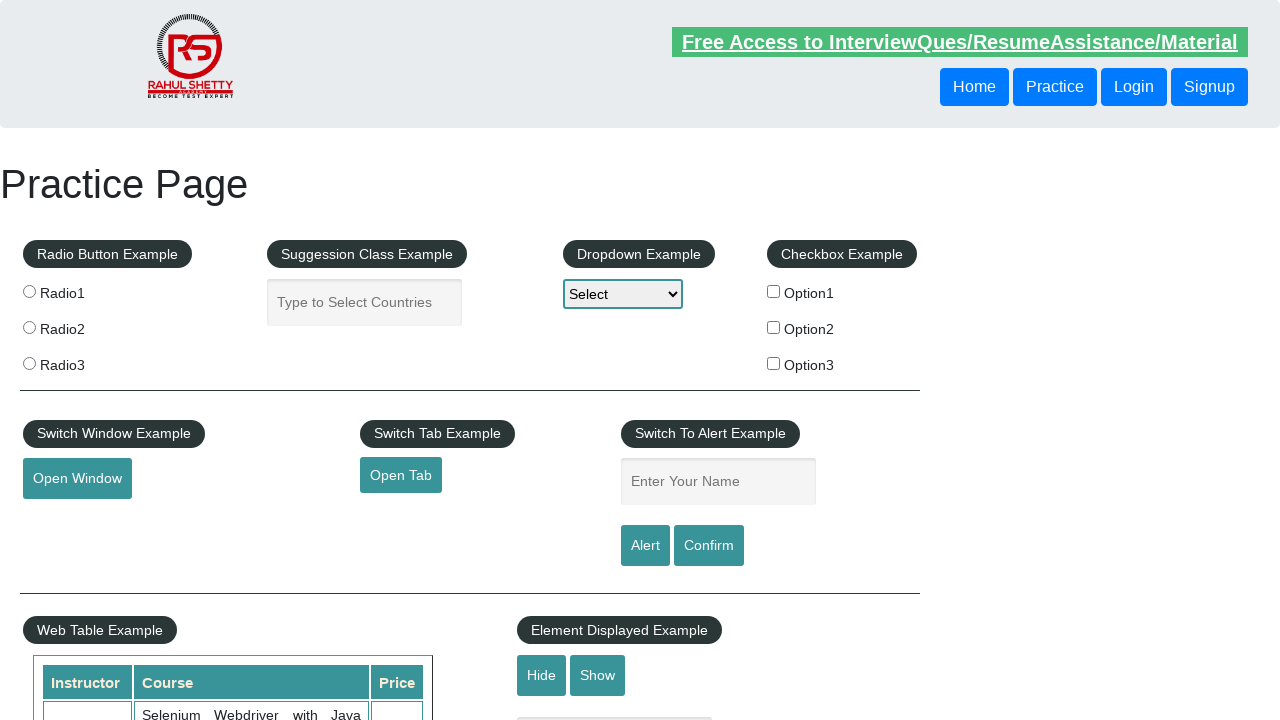

Extracted price from row 8: 25
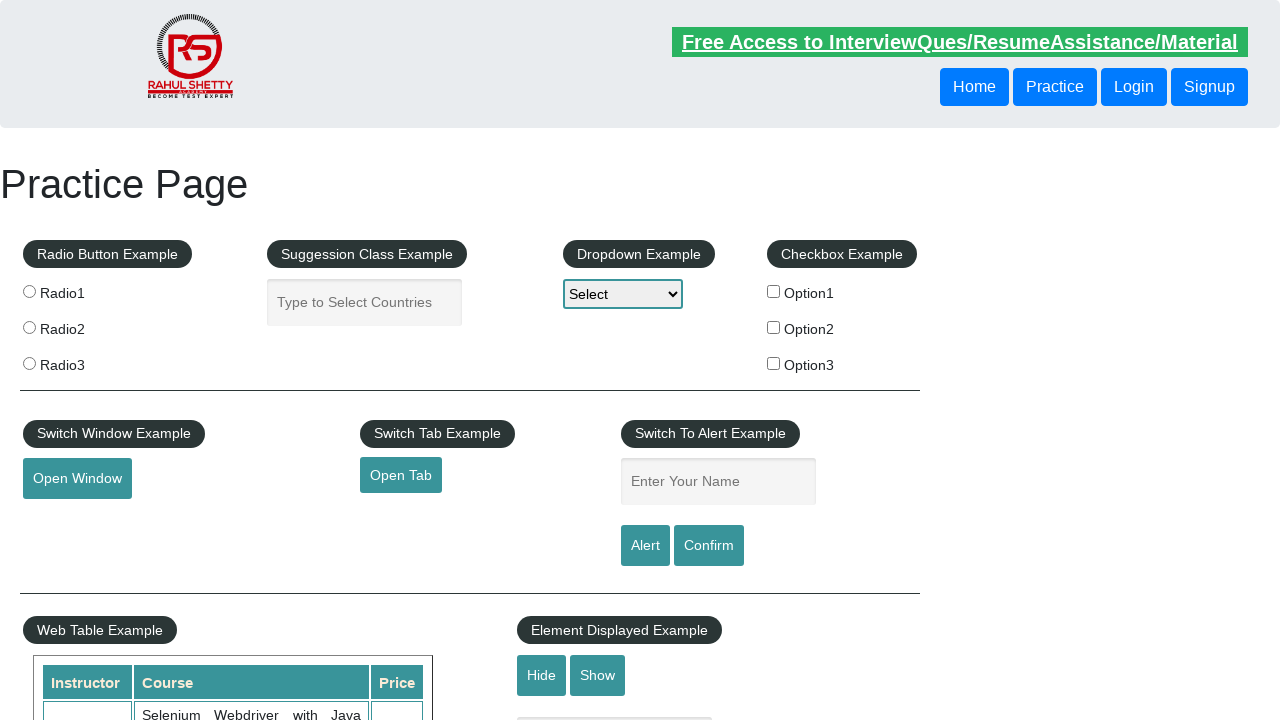

Extracted course name from row 8: Master Selenium Automation in simple Python Language
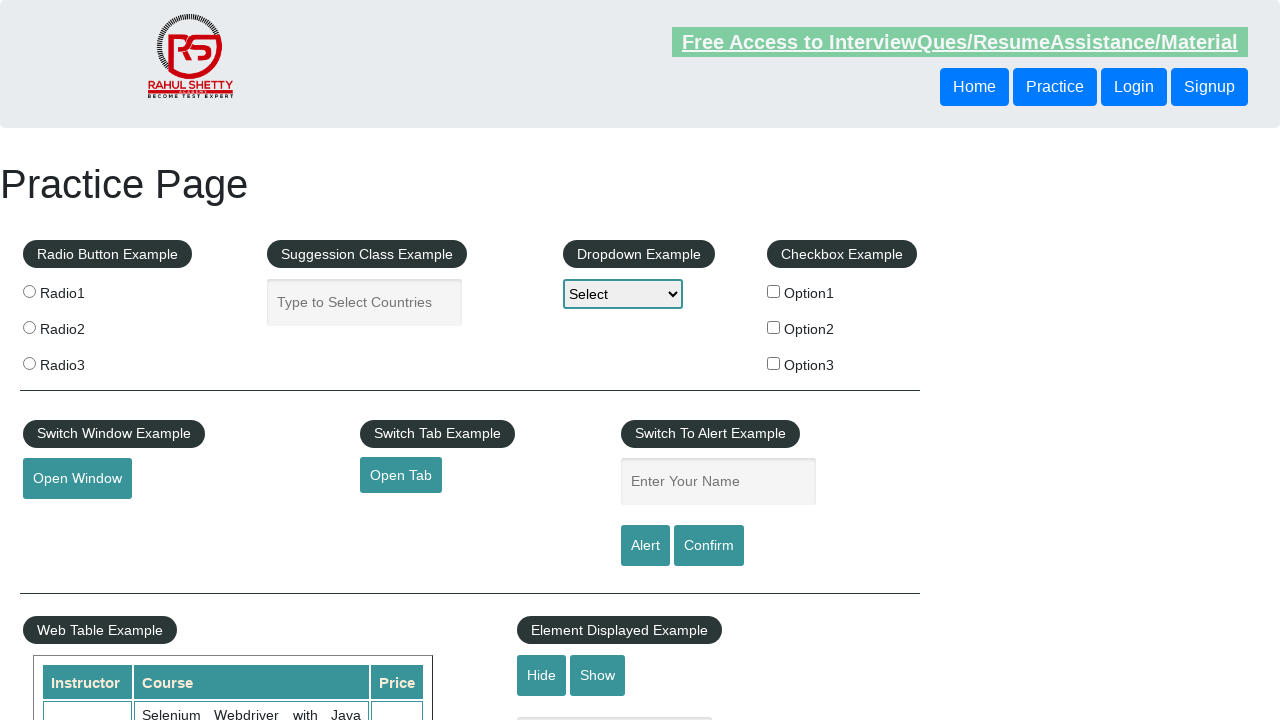

Found course priced at $25: Master Selenium Automation in simple Python Language
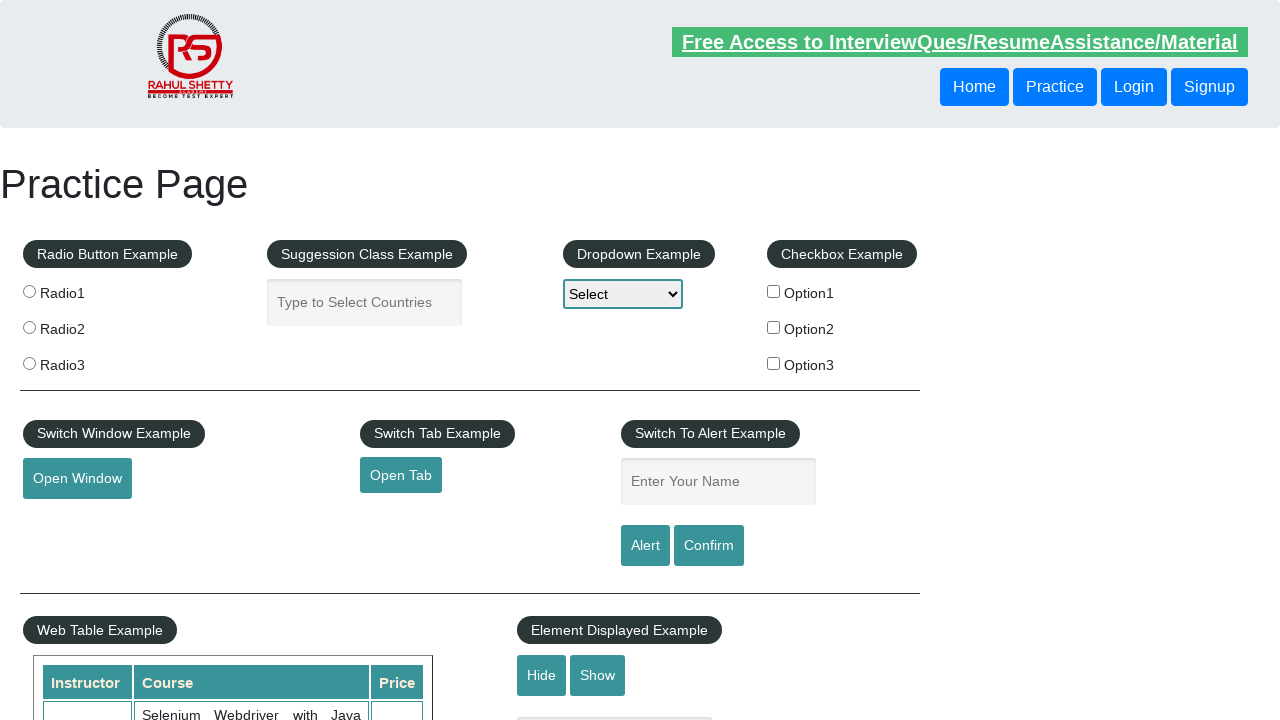

Retrieved columns from table row 9
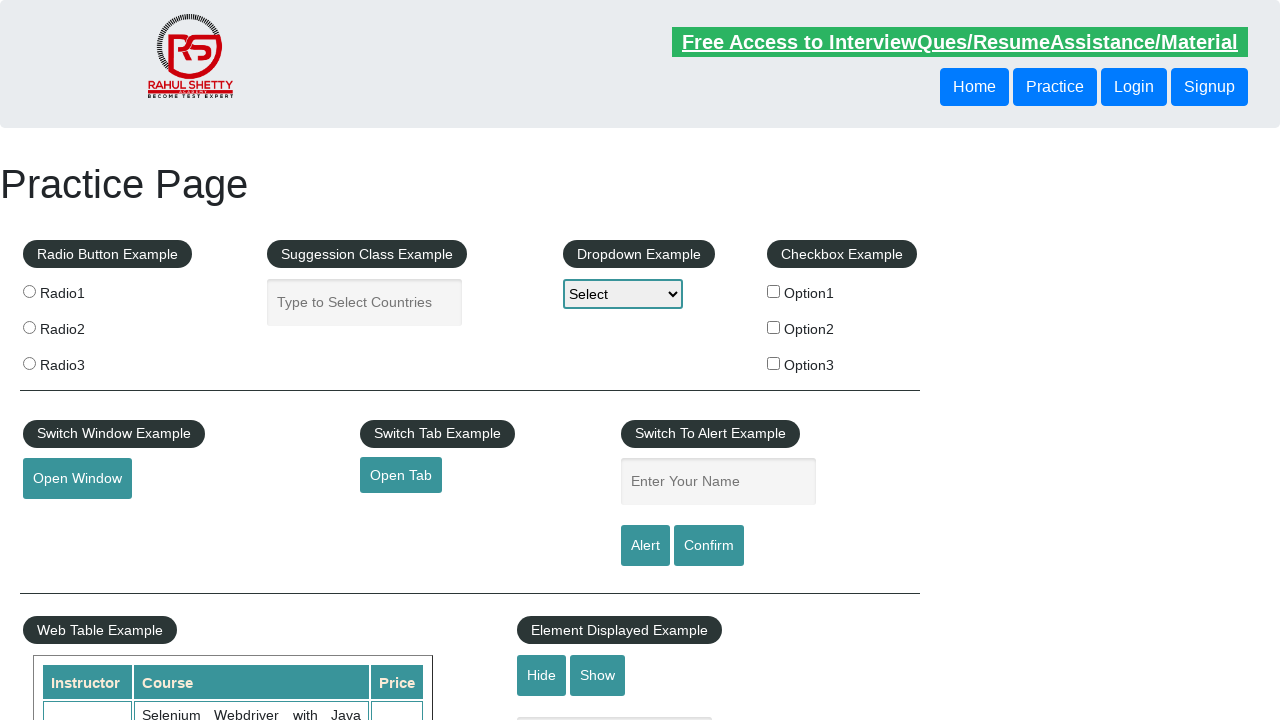

Extracted price from row 9: 20
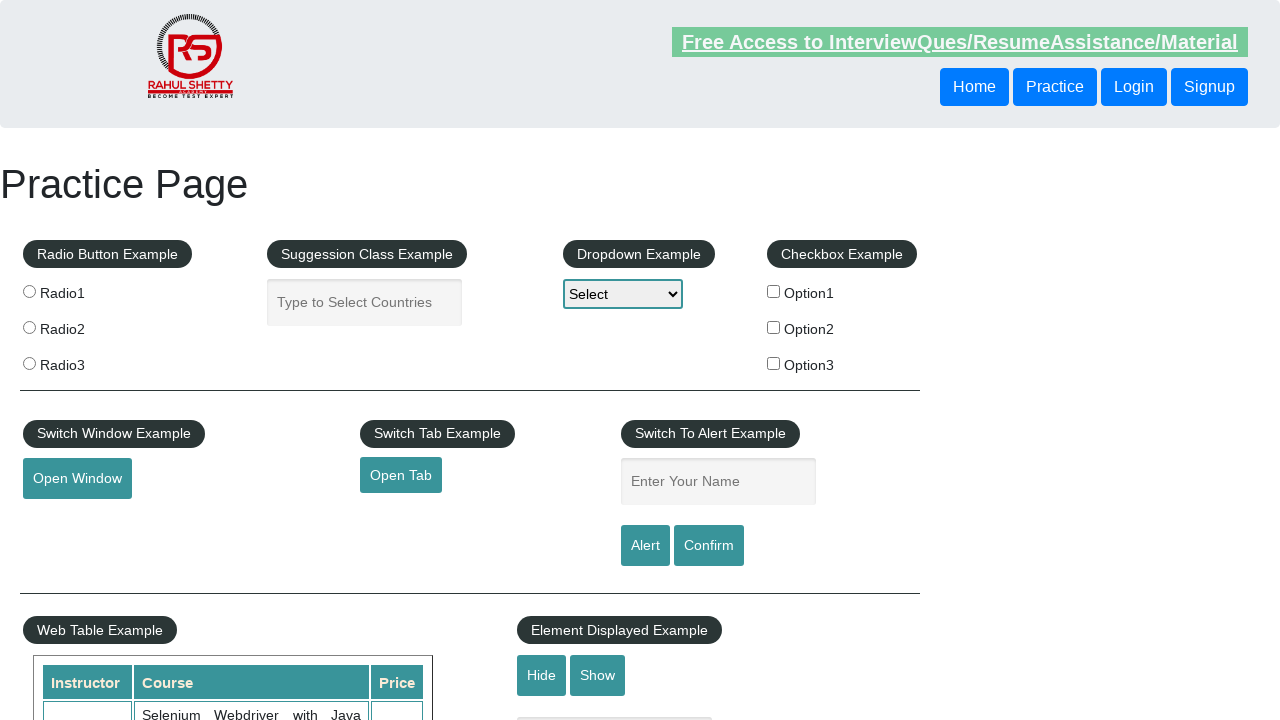

Extracted course name from row 9: Advanced Selenium Framework Pageobject, TestNG, Maven, Jenkins,C
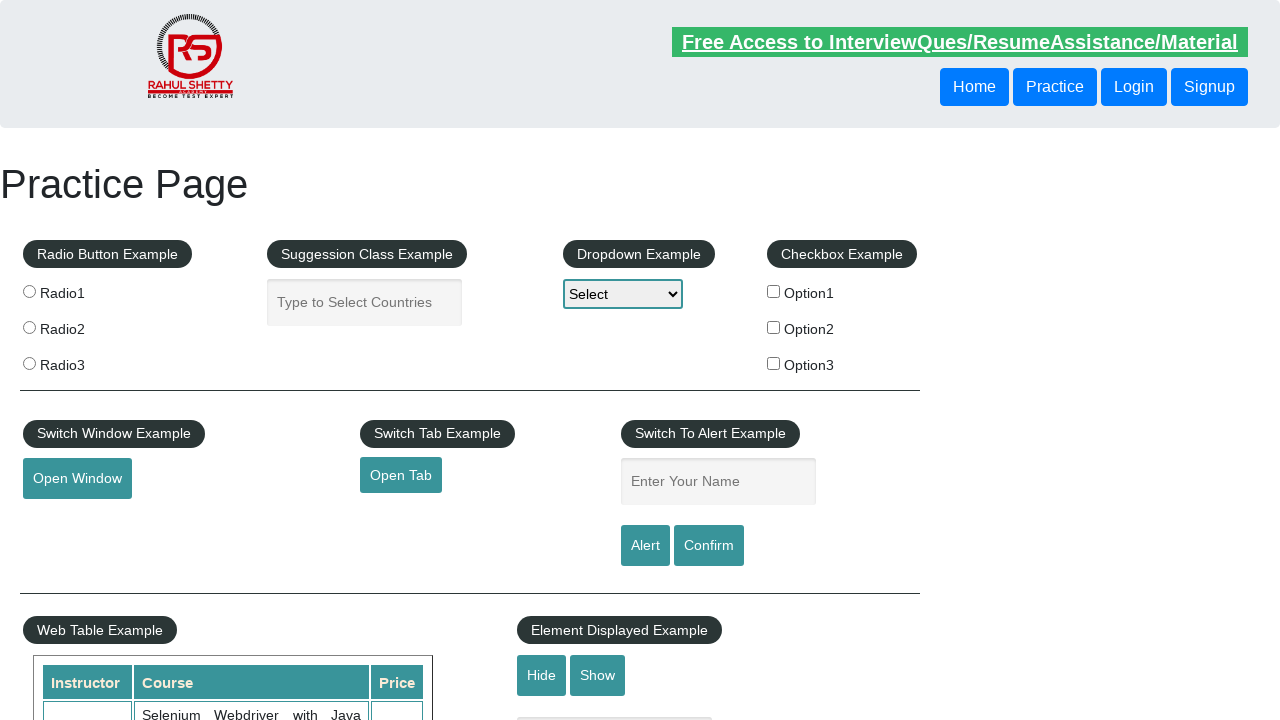

Retrieved columns from table row 10
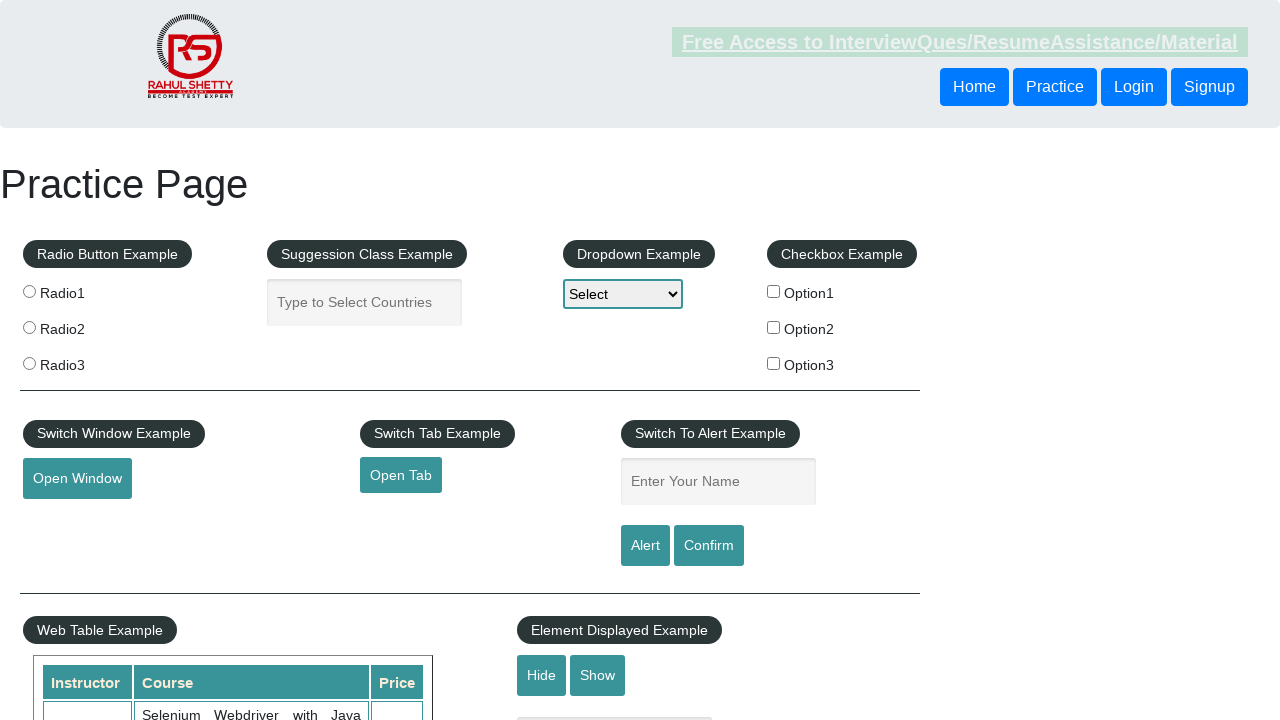

Extracted price from row 10: 0
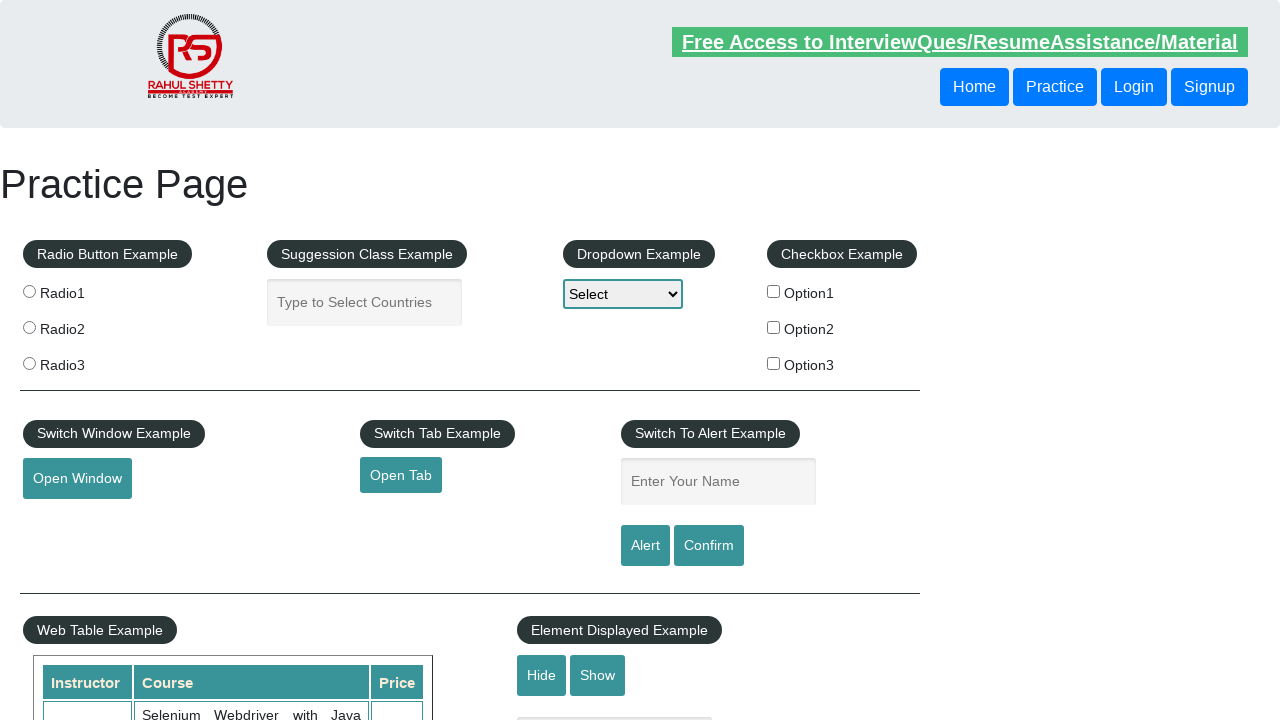

Extracted course name from row 10: Write effective QA Resume that will turn to interview call
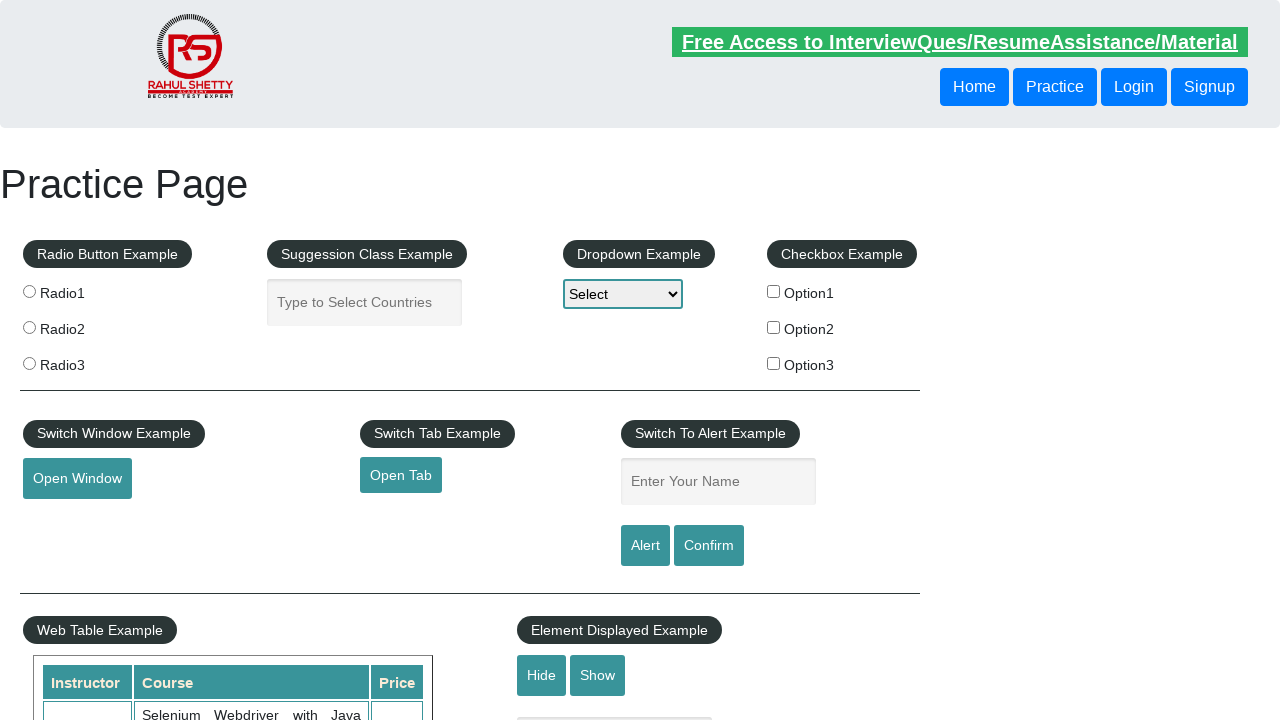

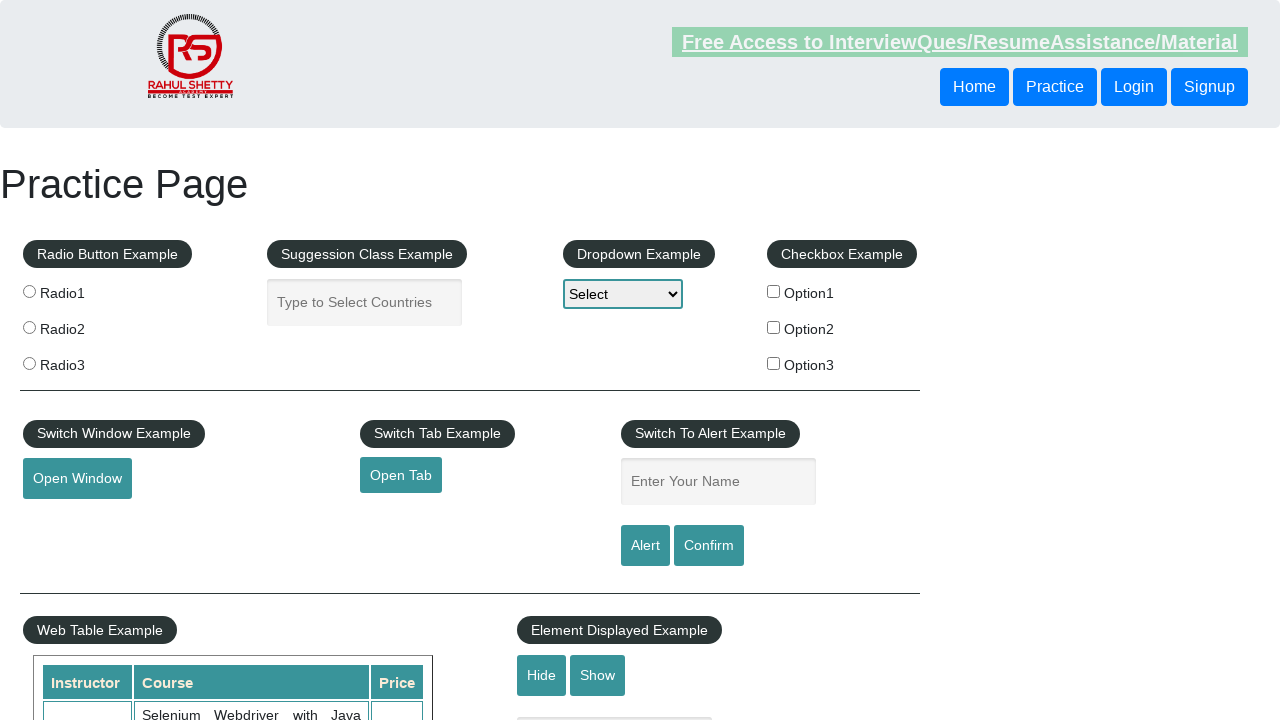